Tests a registration form by filling in personal details including first name, last name, address, email, phone number, selecting gender, checking all hobby checkboxes, and entering password fields.

Starting URL: http://demo.automationtesting.in/Register.html

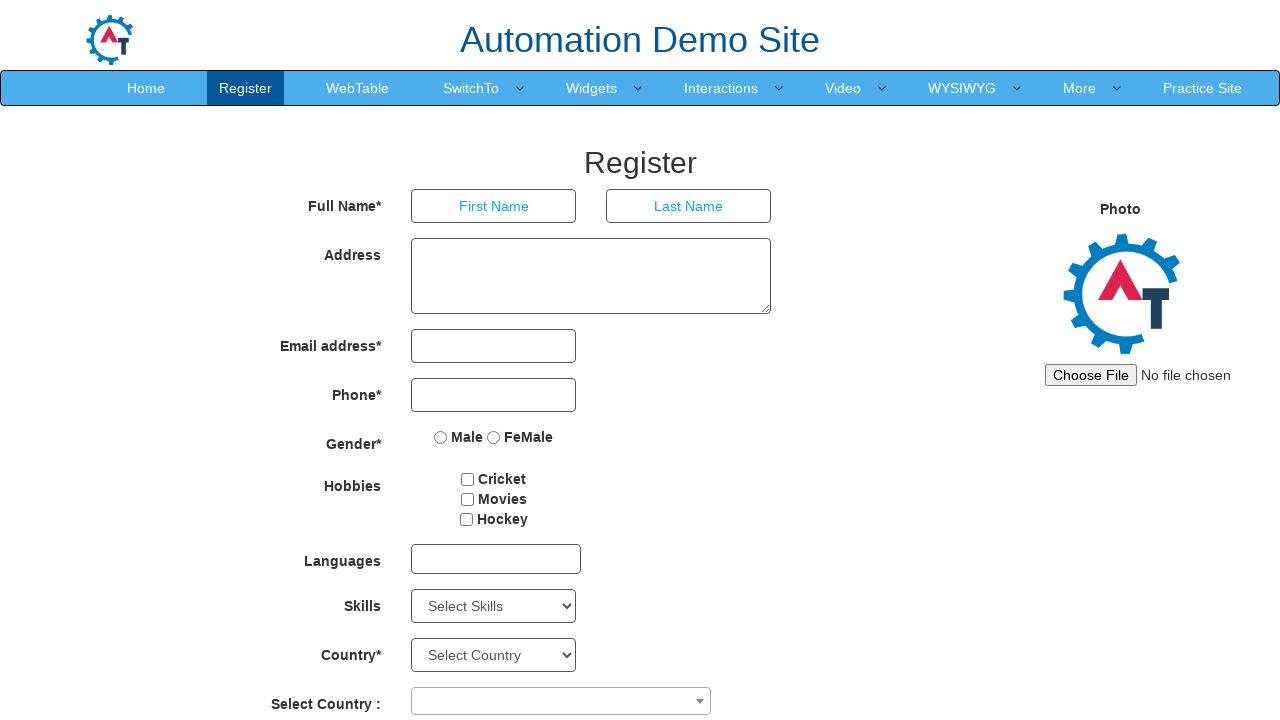

Navigated to registration form page
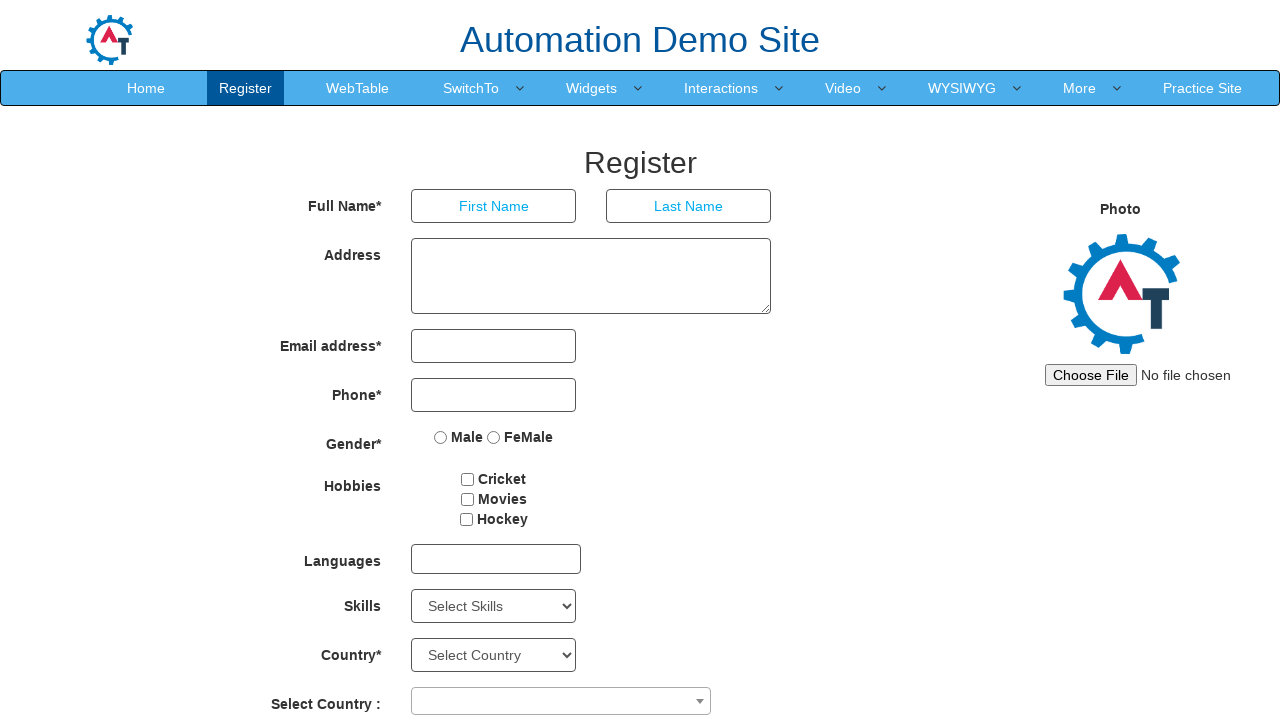

Filled first name field with 'Vimal' on input[placeholder='First Name']
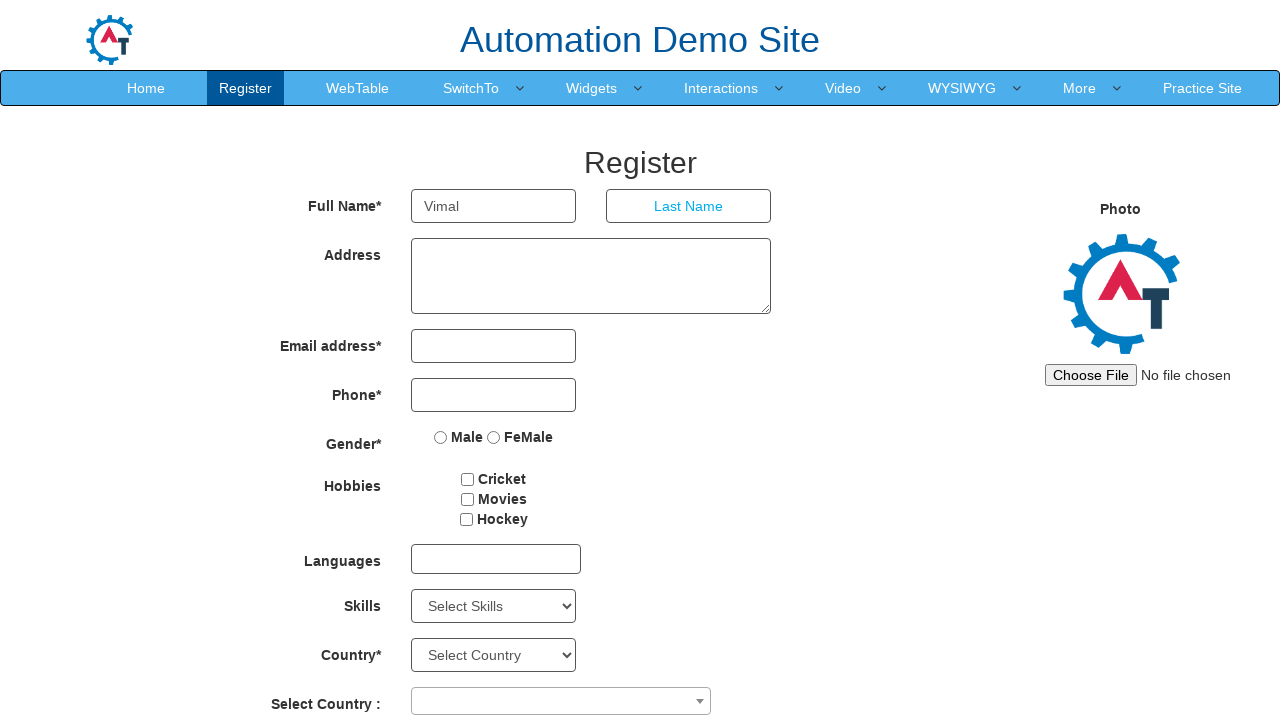

Filled last name field with 'Pragasam' on input[placeholder='Last Name']
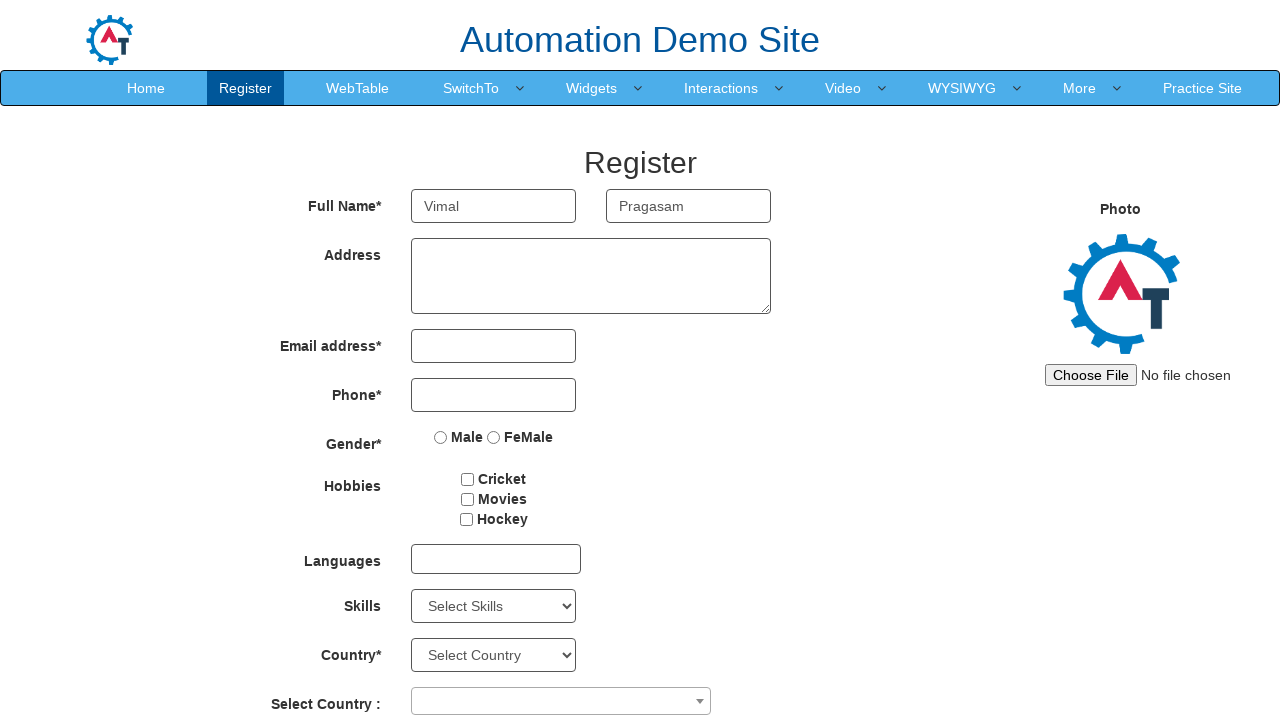

Filled address field with provided address on textarea[rows='3']
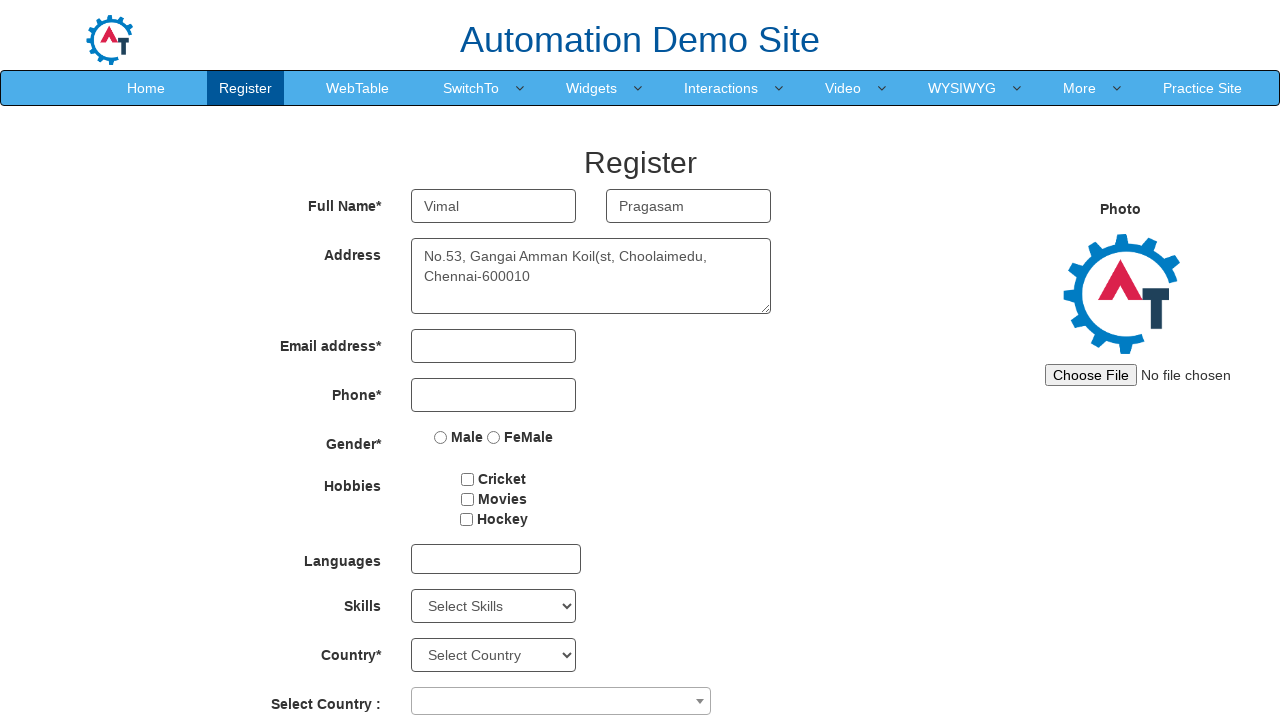

Filled email field with 'andrewvimal07@gmail.com' on input[type='email']
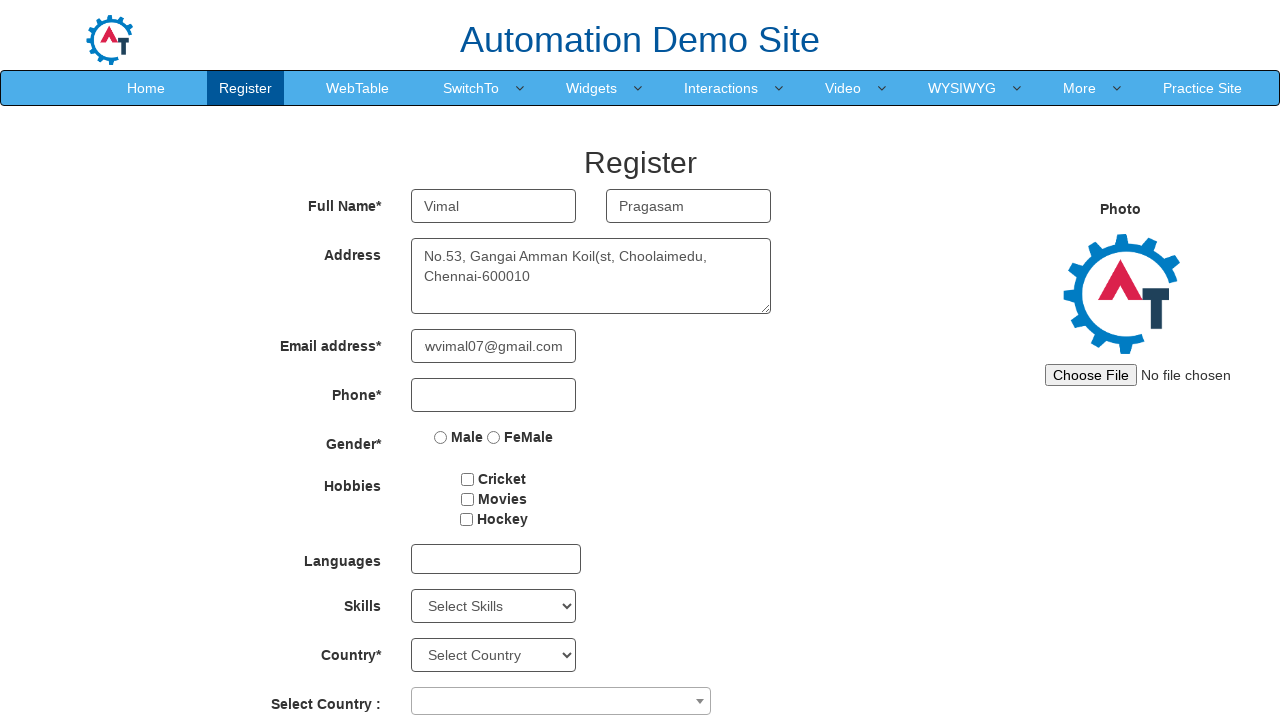

Filled phone number field with '8765432190' on input[type='tel']
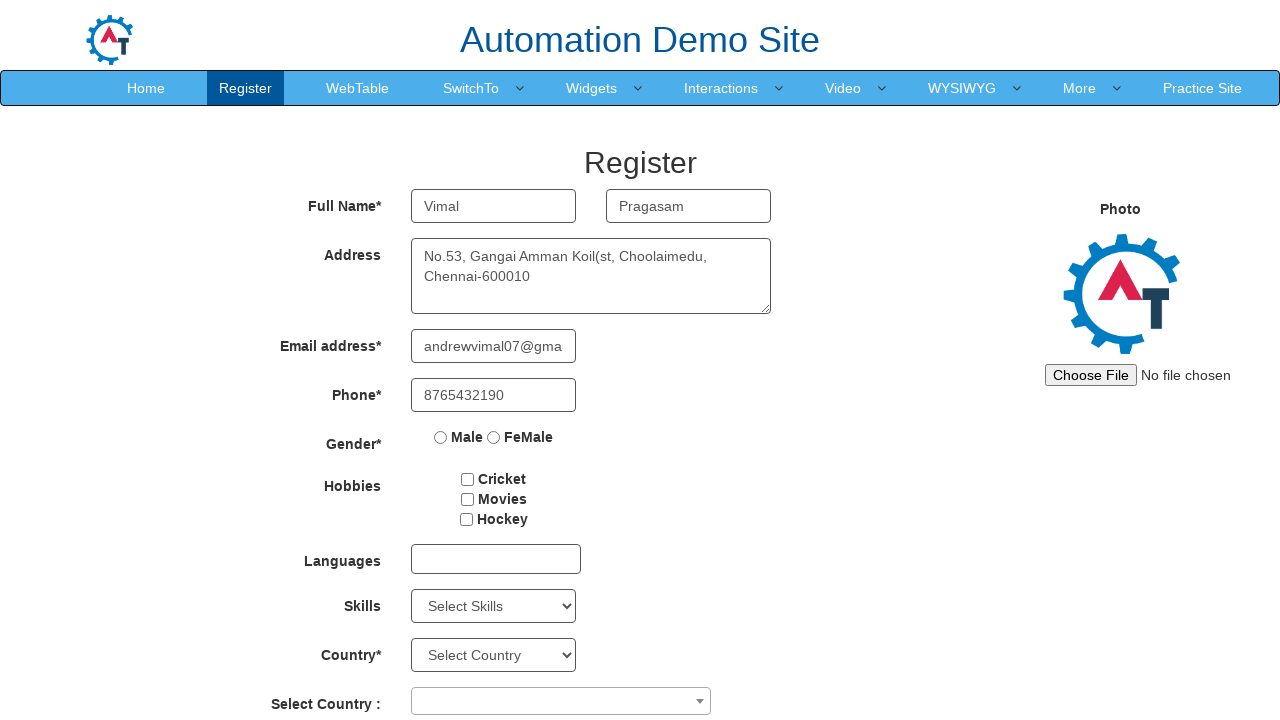

Selected Male gender option at (441, 437) on input[value='Male']
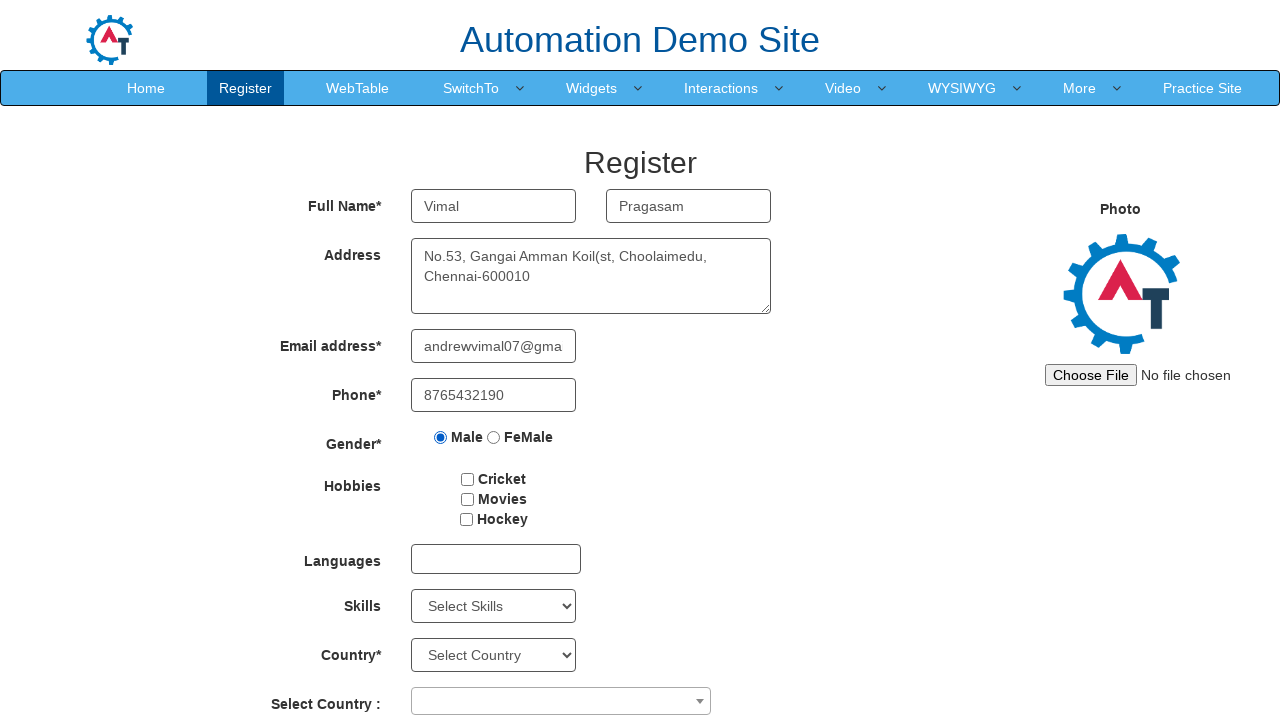

Checked hobby checkbox 1 of 3 at (468, 479) on input[type='checkbox'] >> nth=0
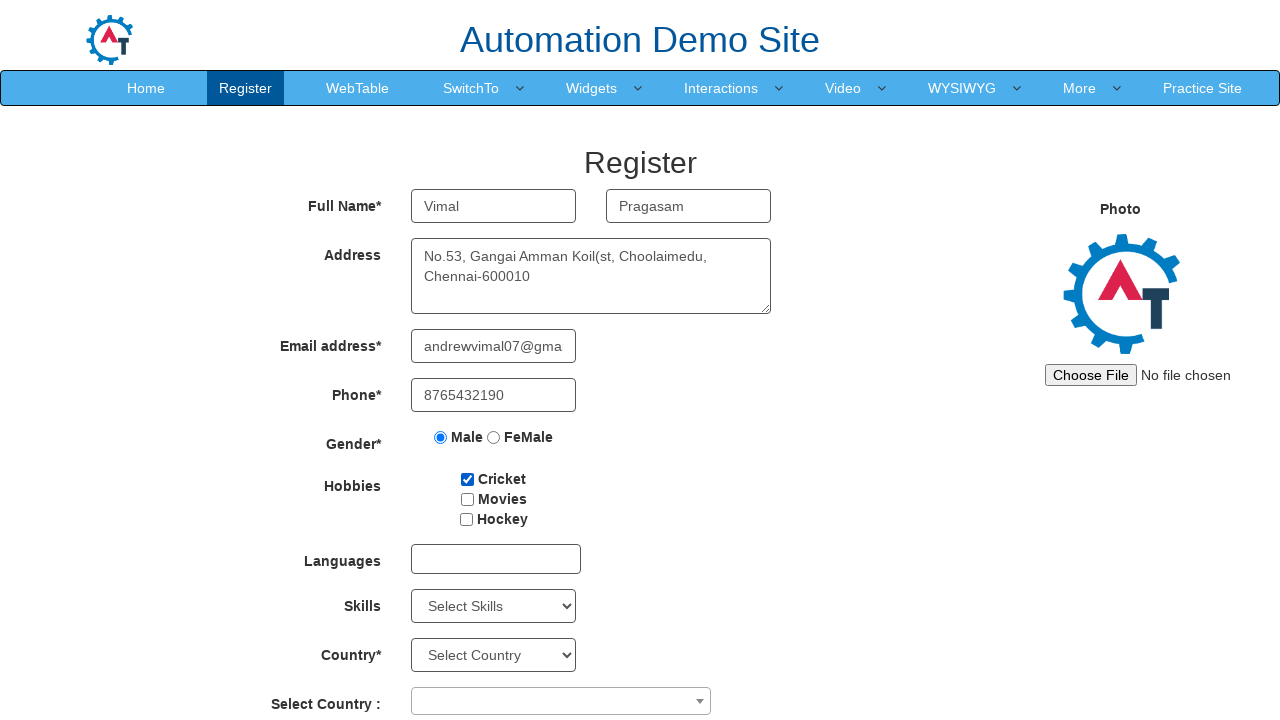

Checked hobby checkbox 2 of 3 at (467, 499) on input[type='checkbox'] >> nth=1
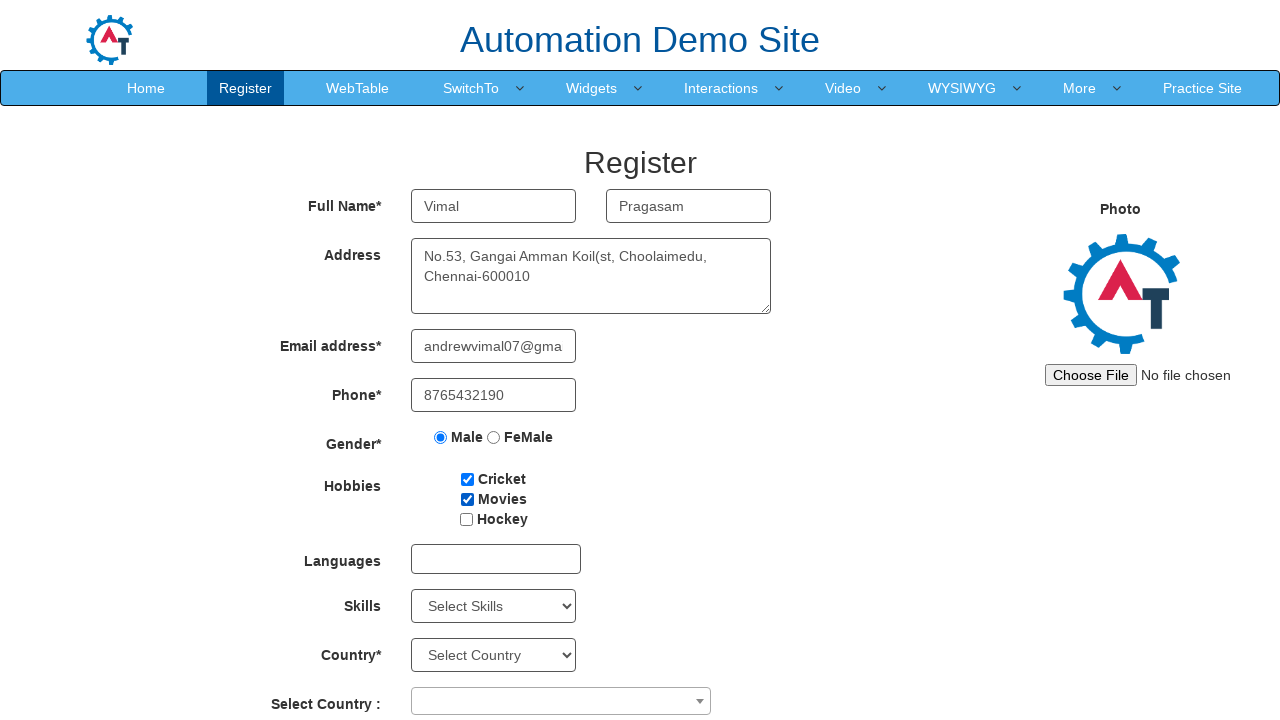

Checked hobby checkbox 3 of 3 at (466, 519) on input[type='checkbox'] >> nth=2
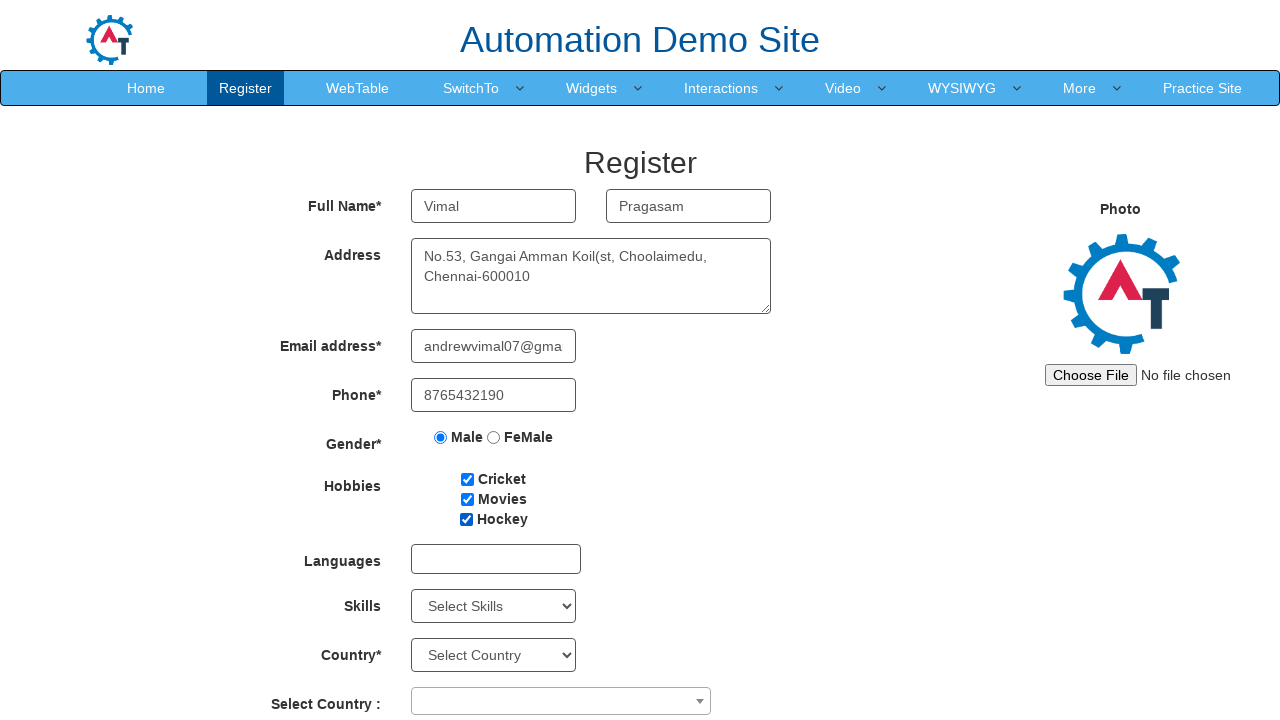

Filled first password field on input#firstpassword
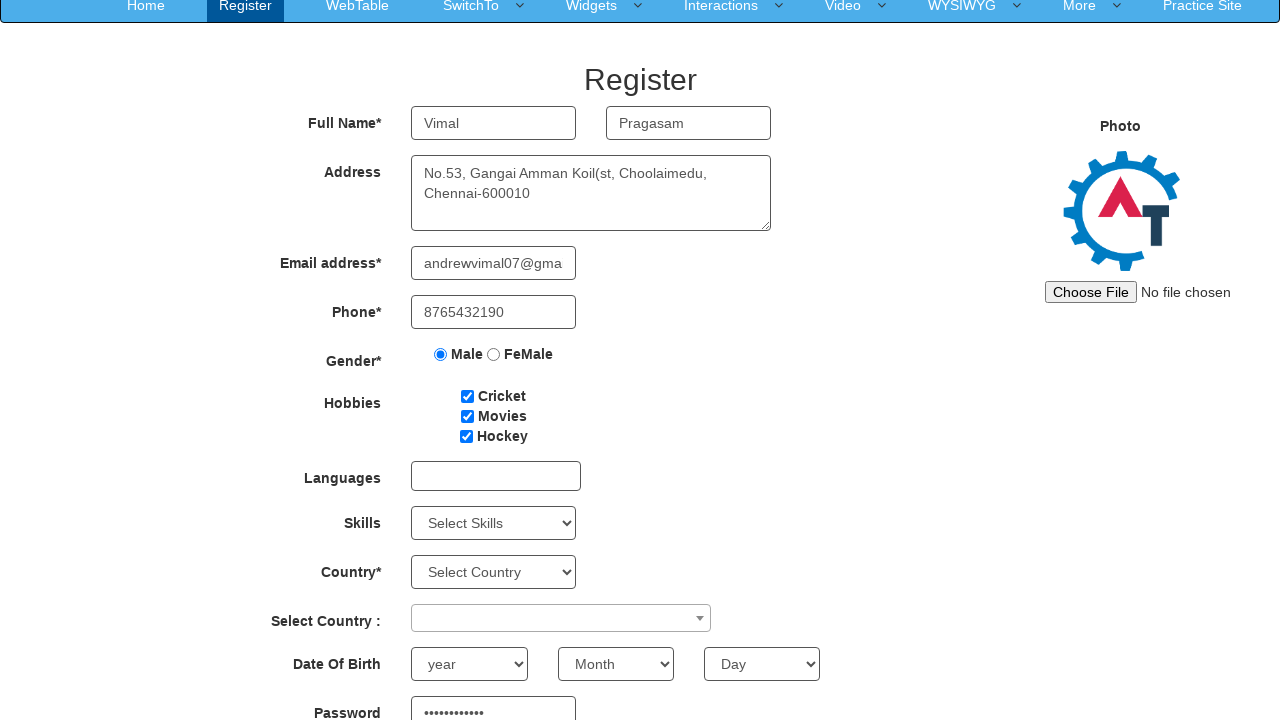

Filled confirm password field on input#secondpassword
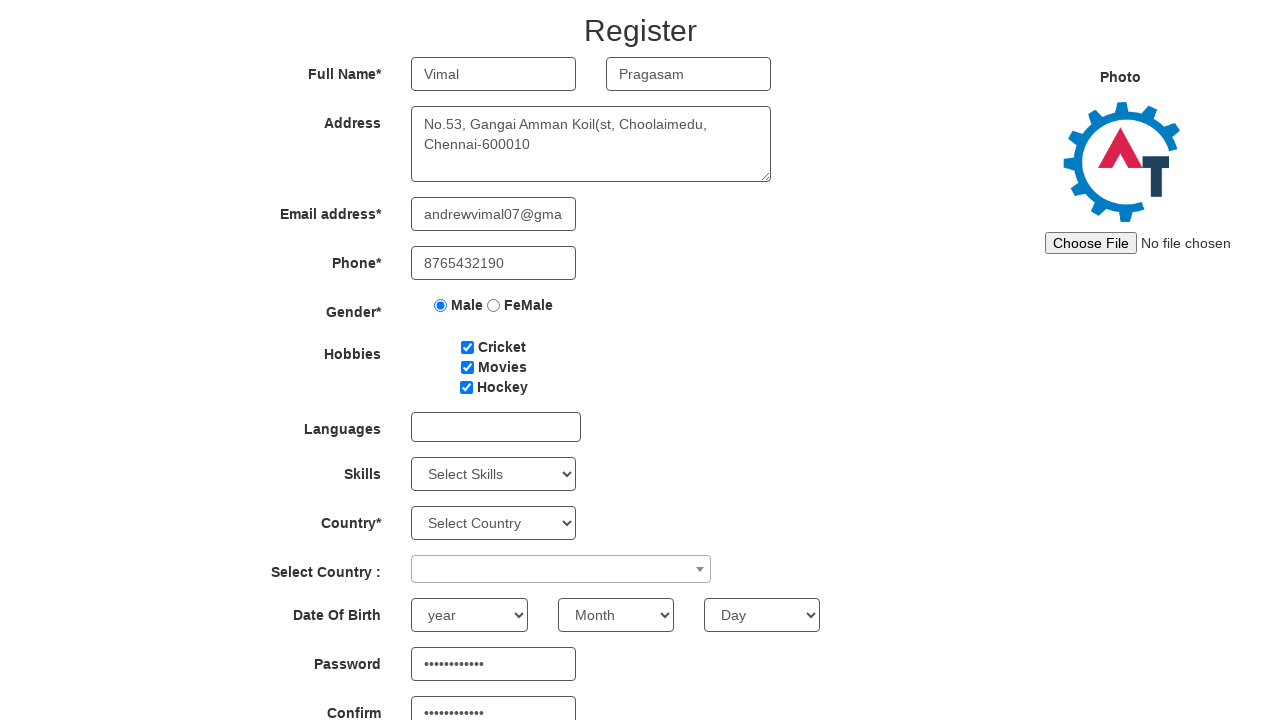

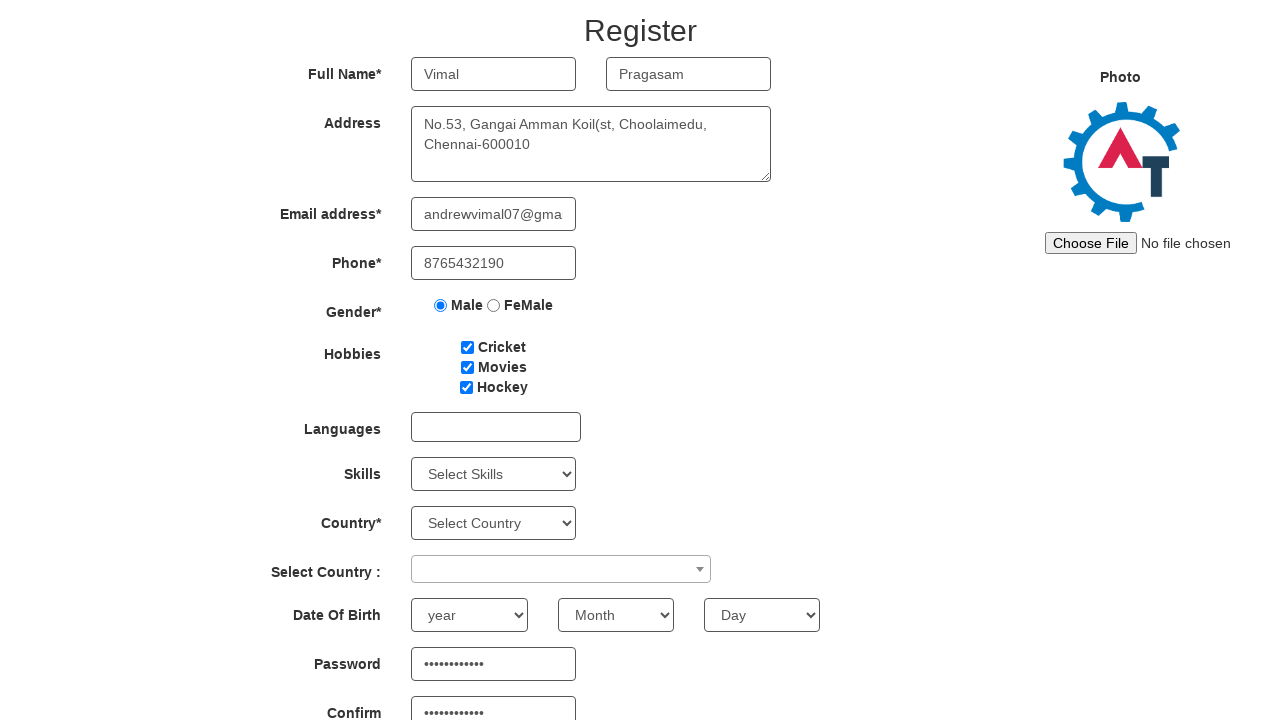